Tests navigation to Browse Languages and then to languages starting with numbers (0-9)

Starting URL: https://www.99-bottles-of-beer.net/

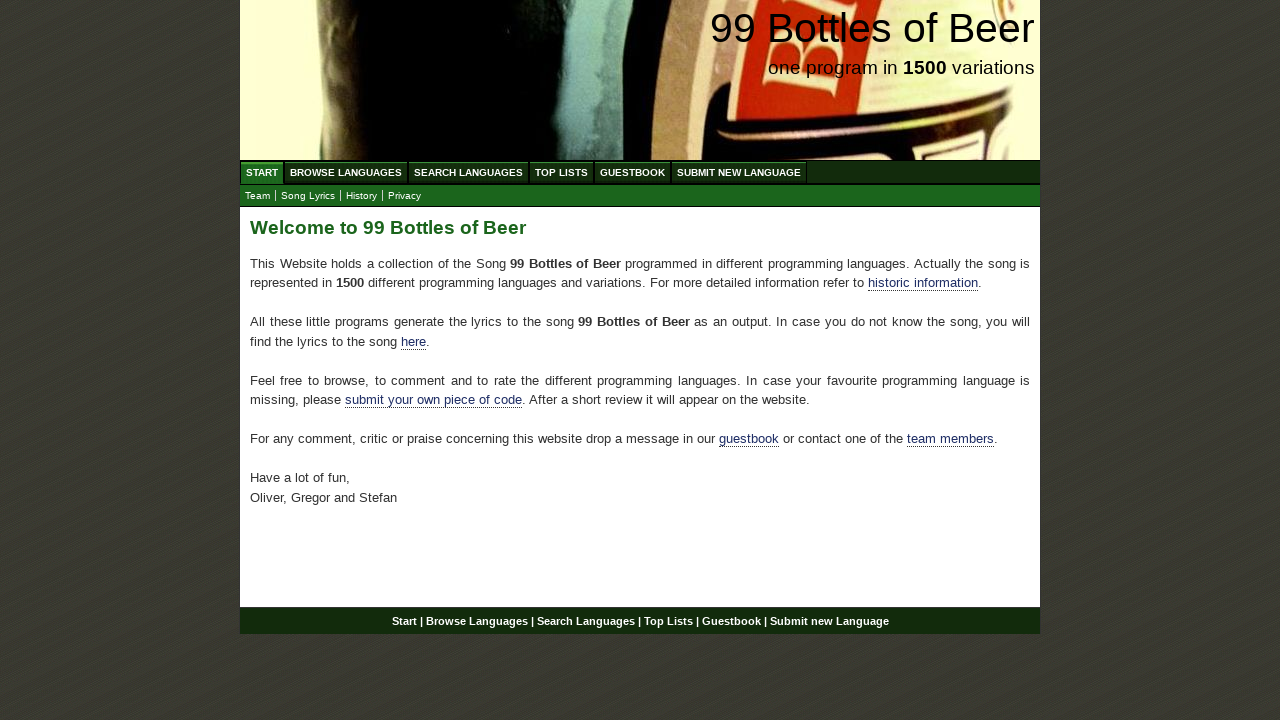

Clicked on Browse Languages menu at (346, 172) on xpath=//li/a[@href='/abc.html']
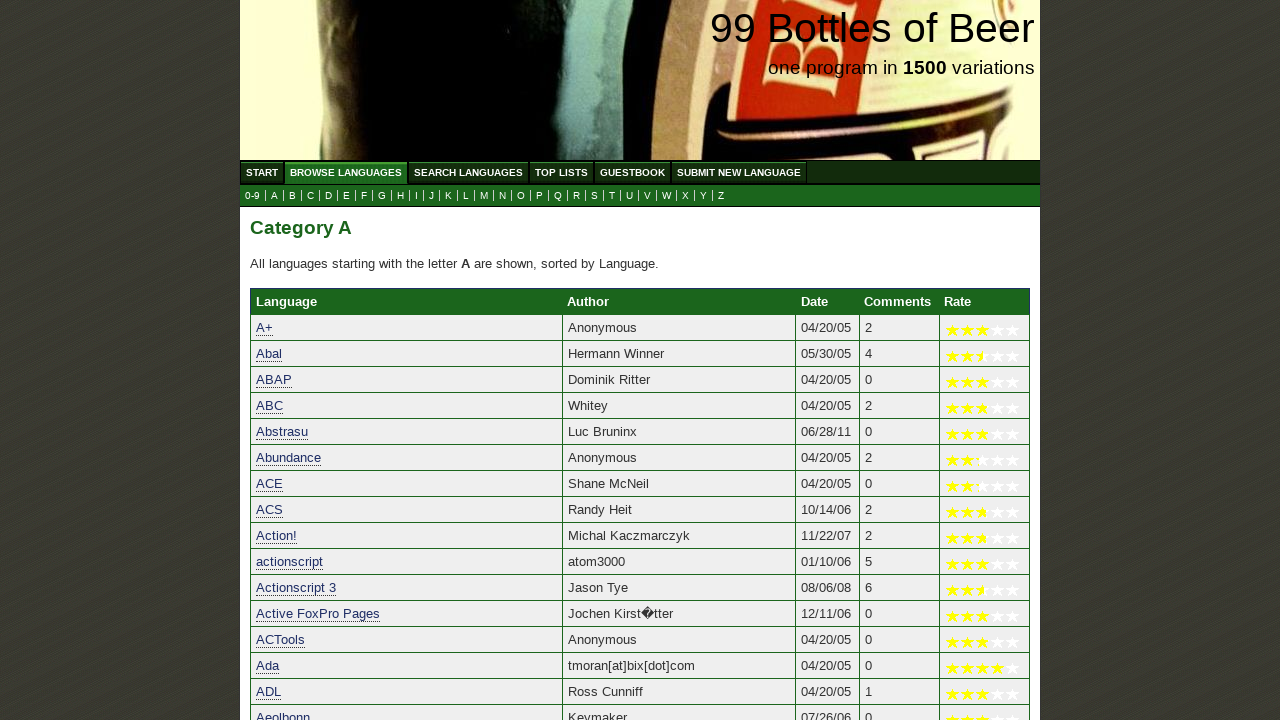

Clicked on 0-9 languages submenu link at (252, 196) on xpath=//li/a[@href='0.html']
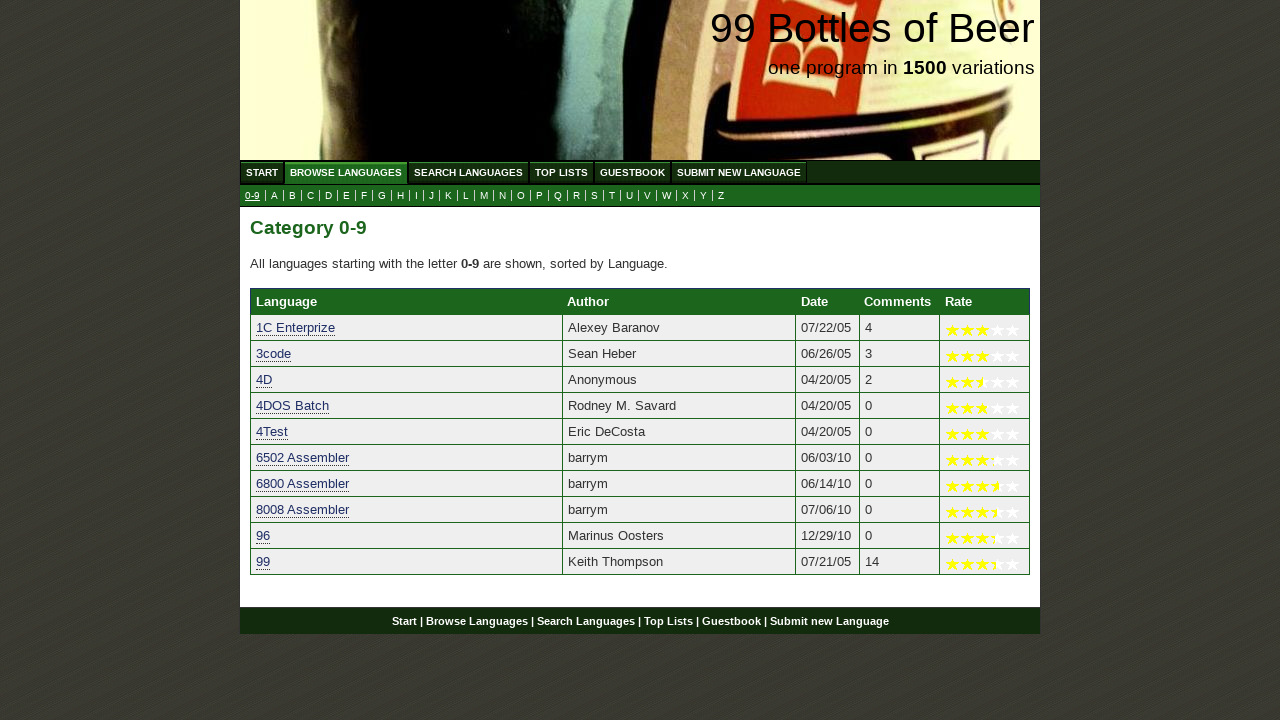

Languages starting with numbers (0-9) table loaded
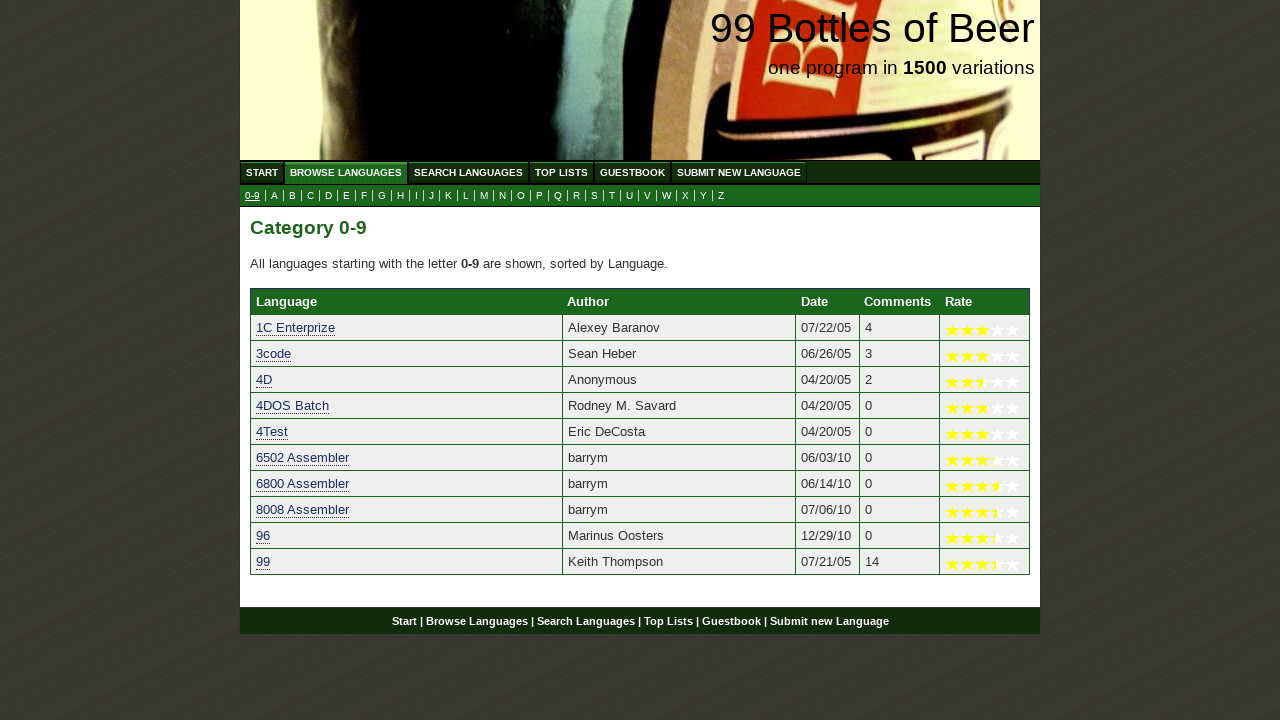

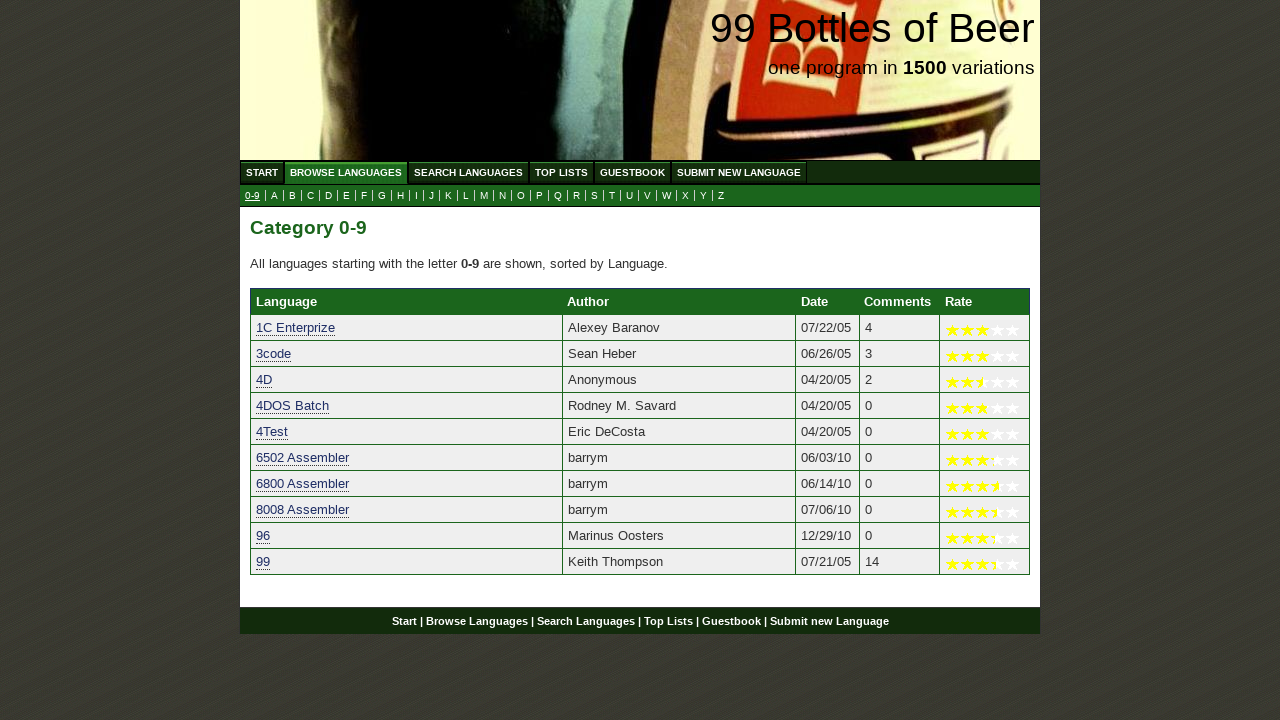